Tests traditional HTML dropdown selection by selecting "Blue" option from the old style select menu

Starting URL: https://demoqa.com/select-menu

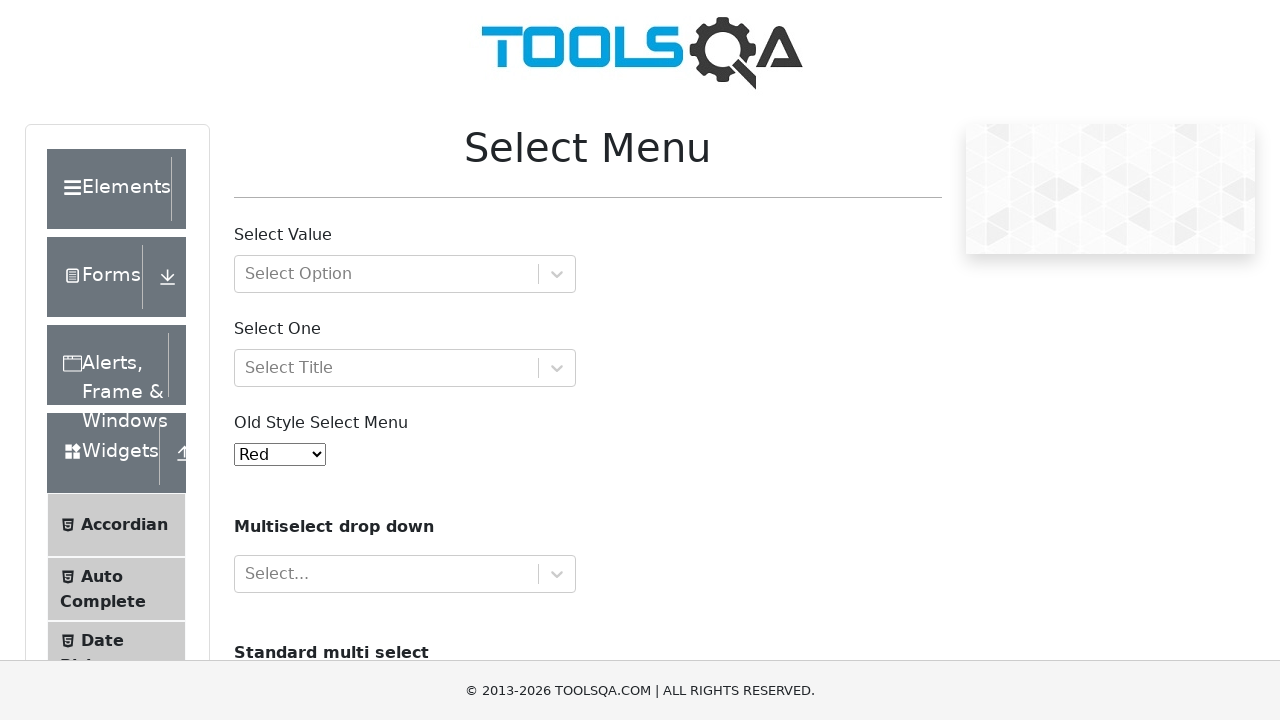

Navigated to select menu demo page
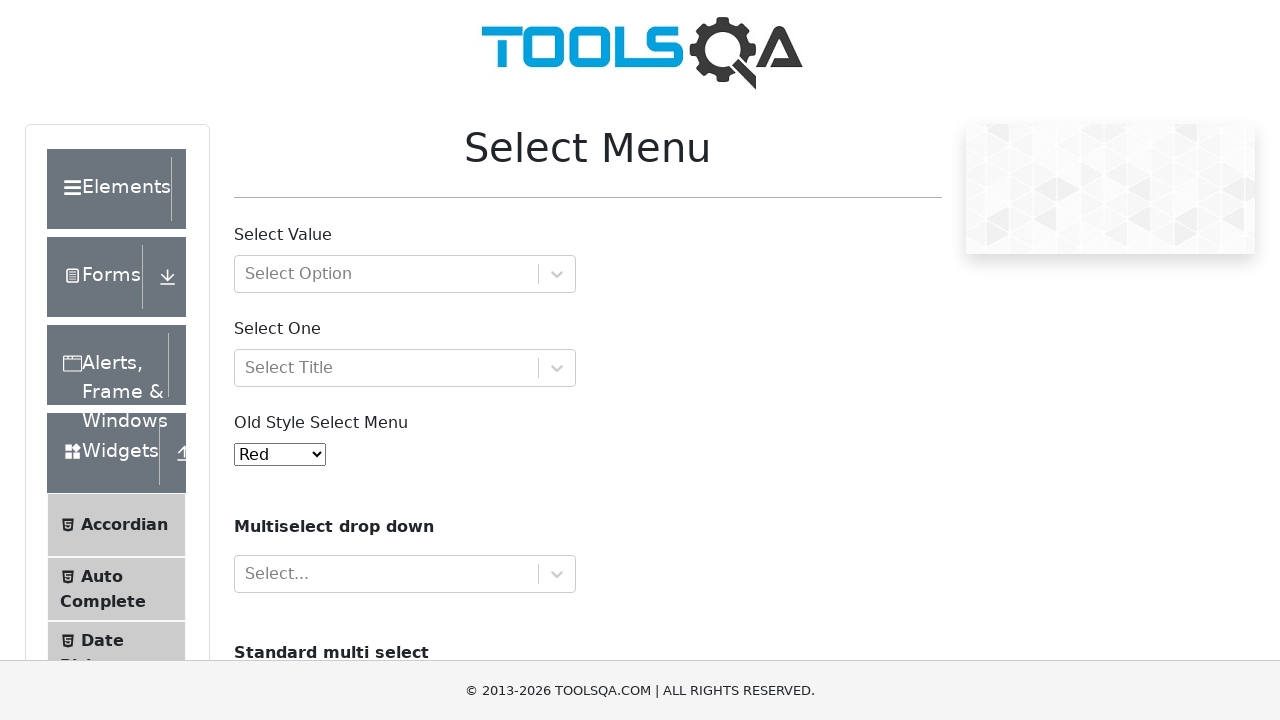

Selected 'Blue' option from traditional HTML dropdown on #oldSelectMenu
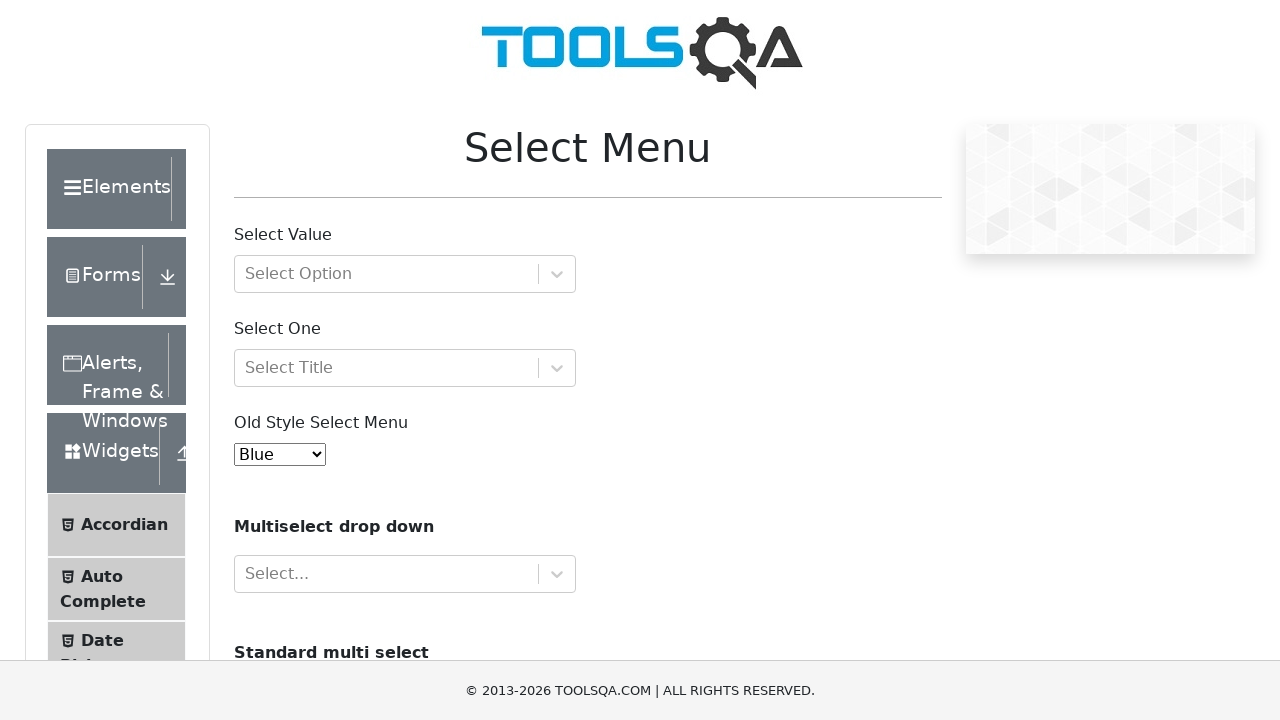

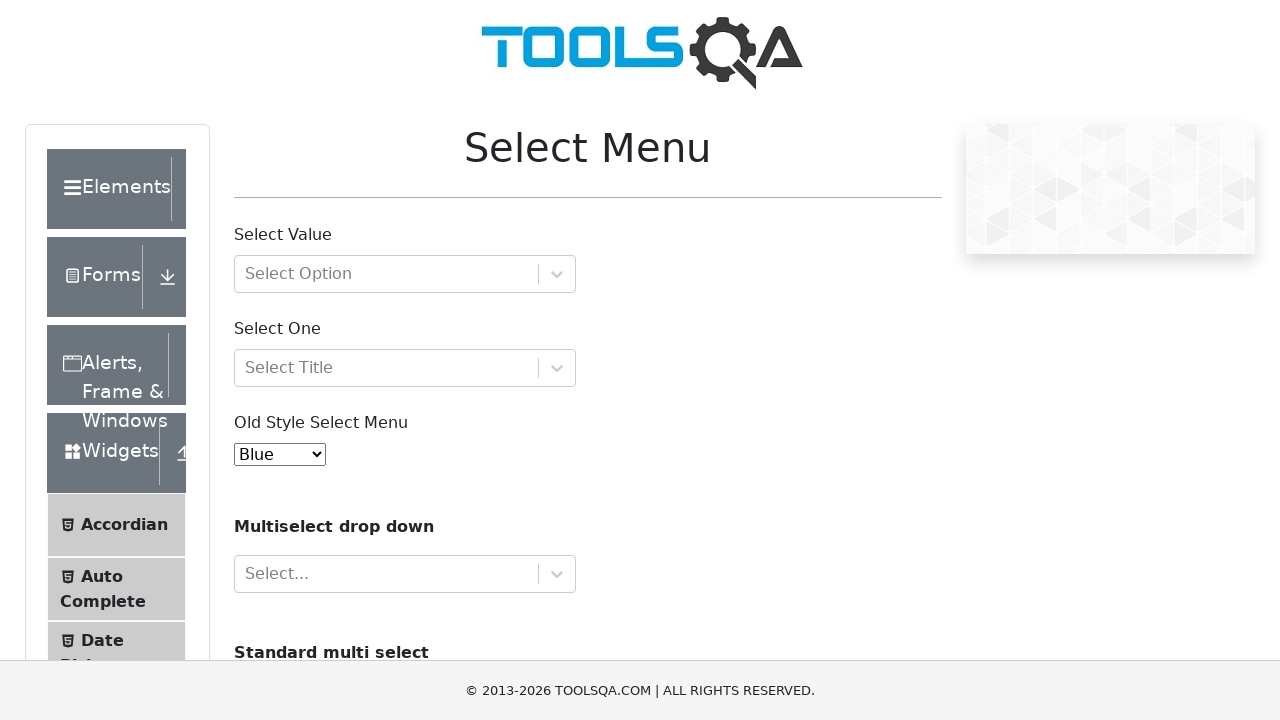